Tests mouse movement by offset from current pointer position and verifies position tracking

Starting URL: https://www.selenium.dev/selenium/web/mouse_interaction.html

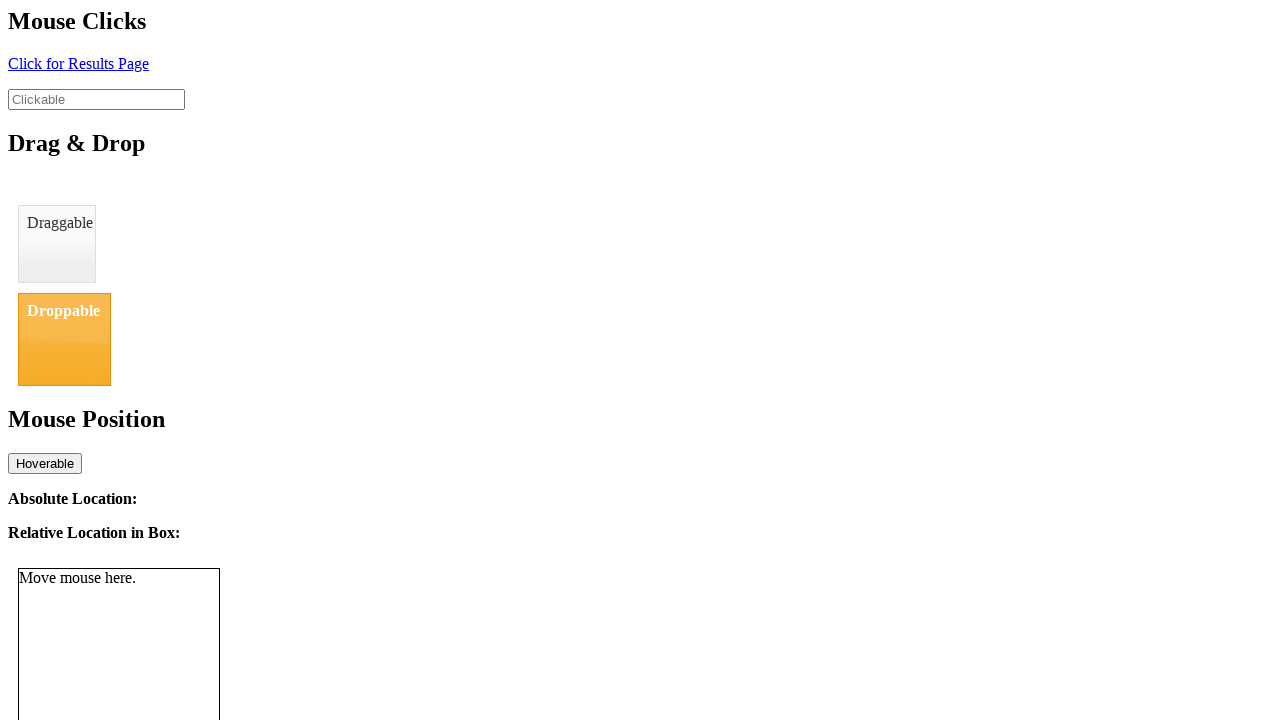

Moved mouse to initial position (8, 11) at (8, 11)
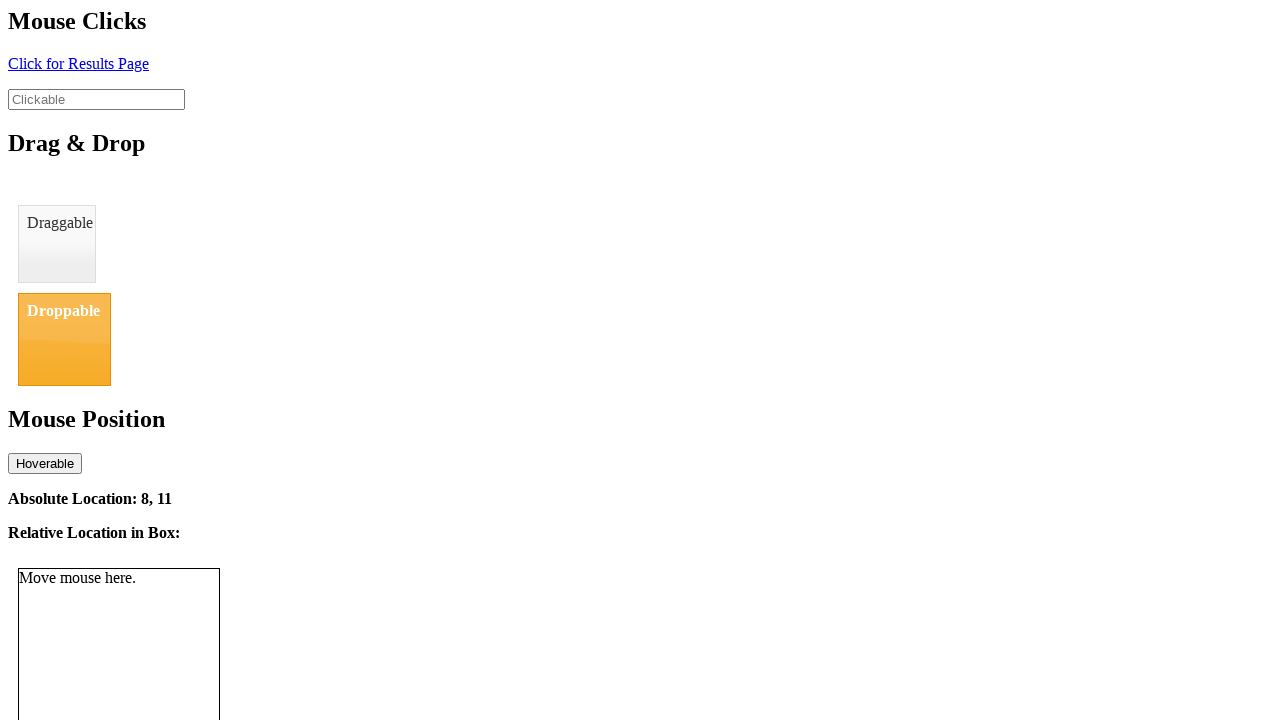

Moved mouse by offset from current position to (21, 26) at (21, 26)
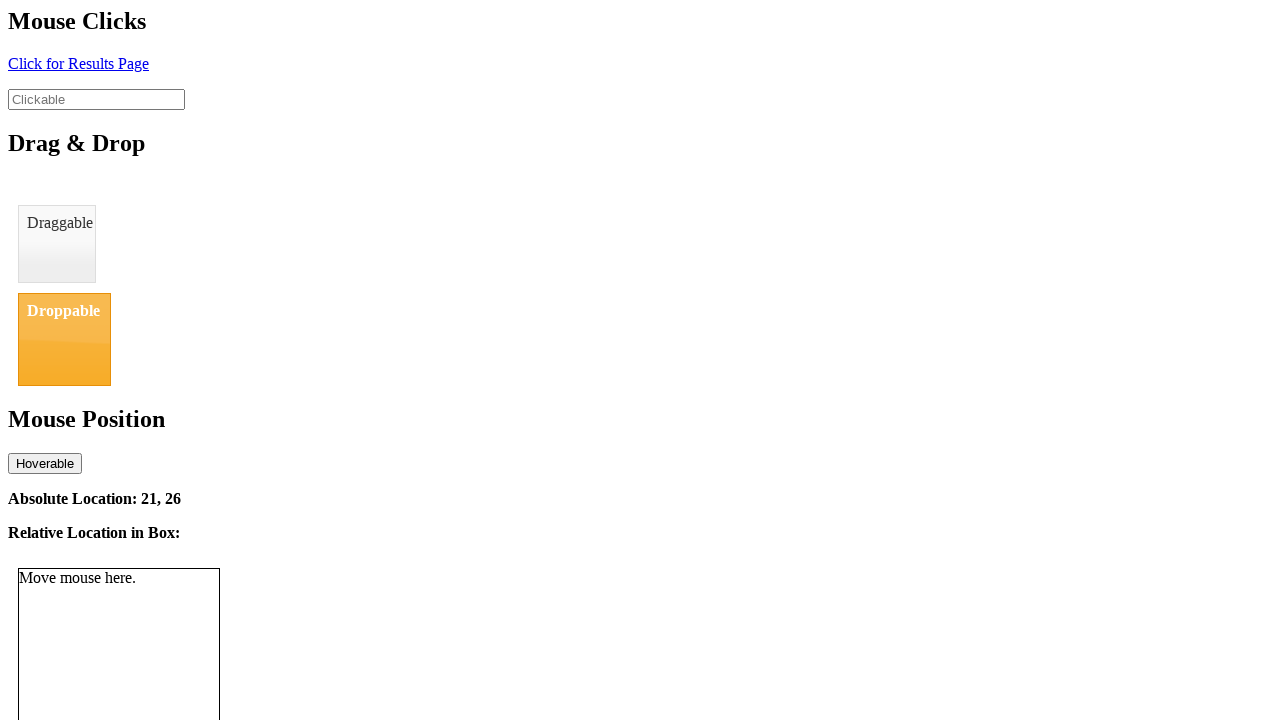

Verified absolute location element is displayed on page
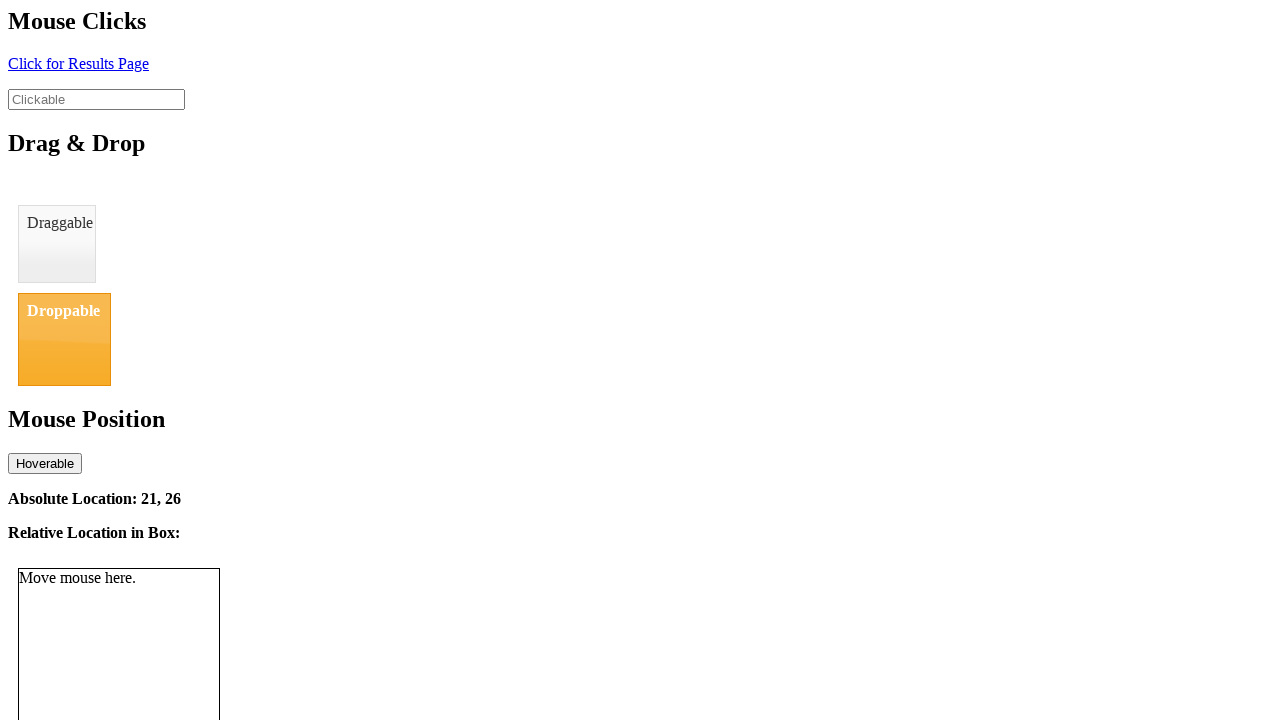

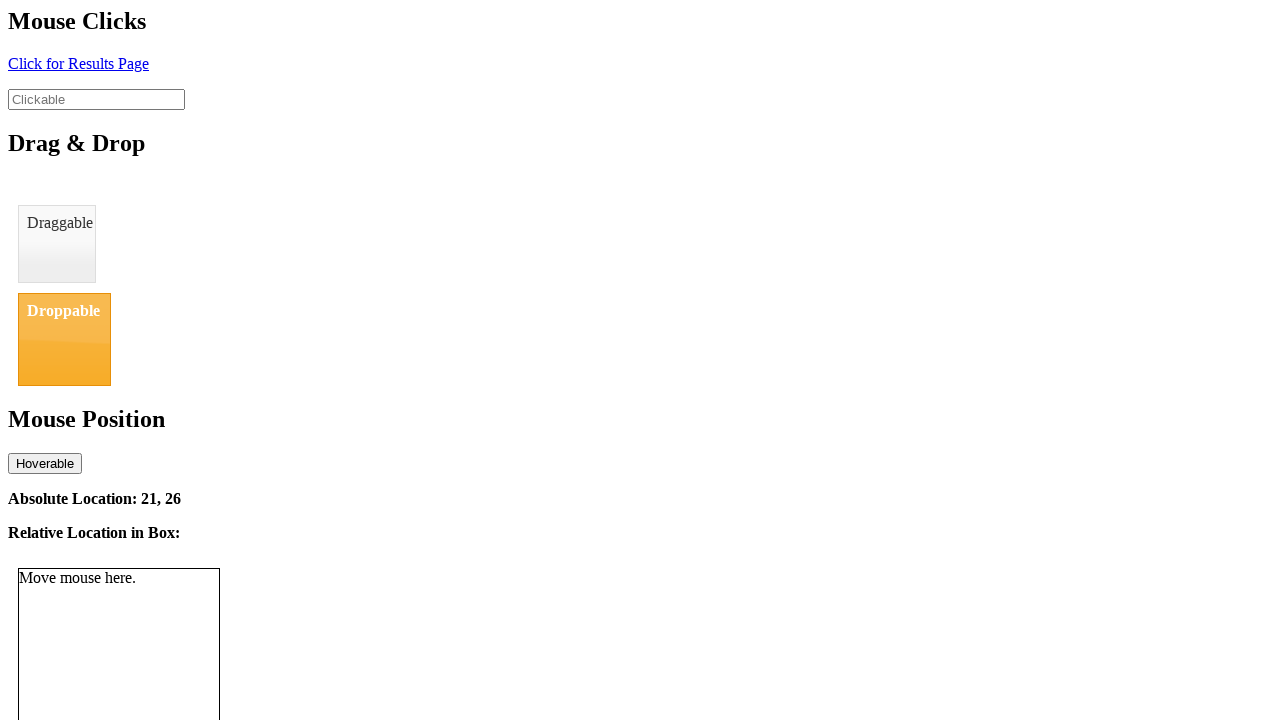